Tests product category navigation by clicking on Phones, Laptops, and Monitors categories and verifying that specific products are displayed in each category

Starting URL: https://www.demoblaze.com/index.html

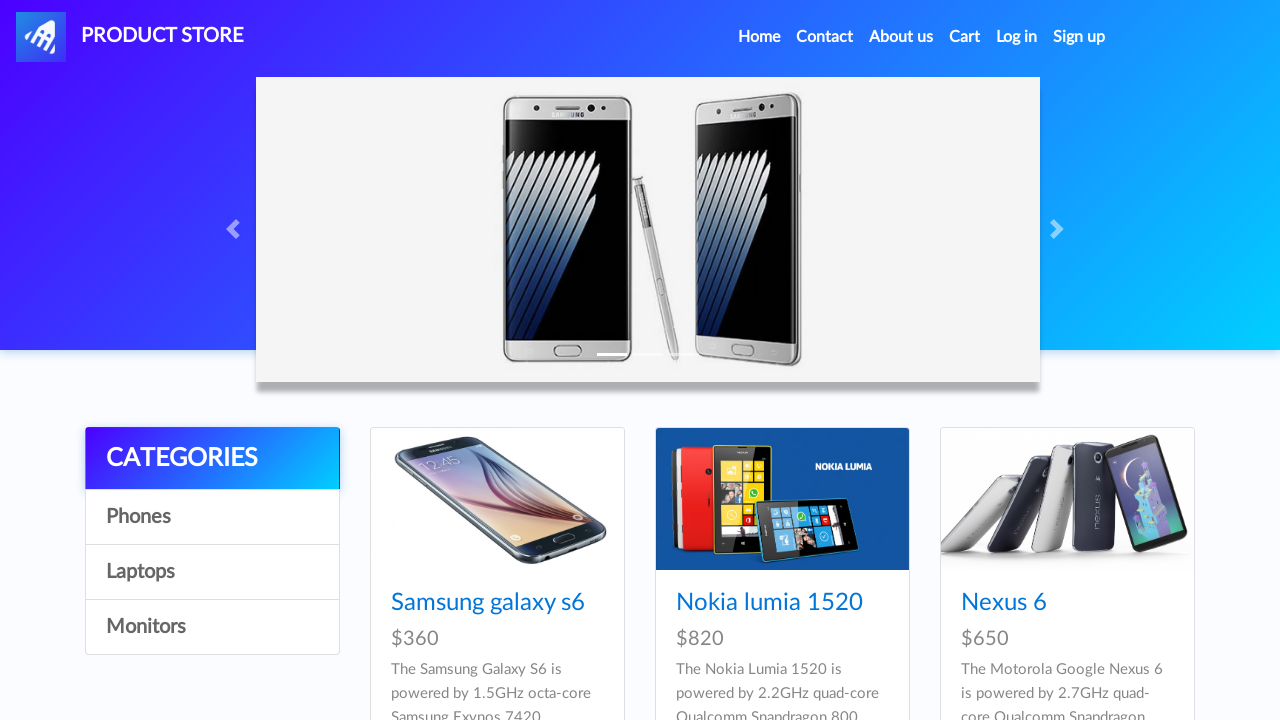

Clicked on Phones category at (212, 517) on xpath=//a[@id='itemc' and text()='Phones']
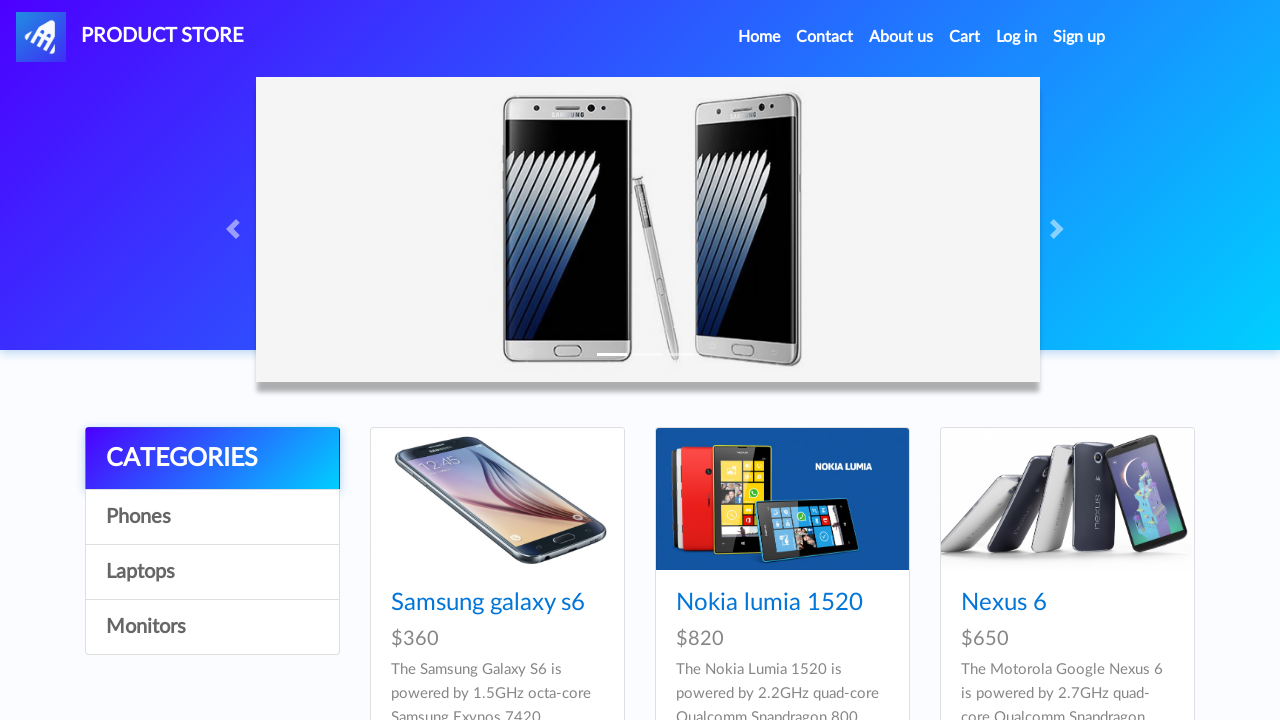

Samsung galaxy s6 product is displayed in Phones category
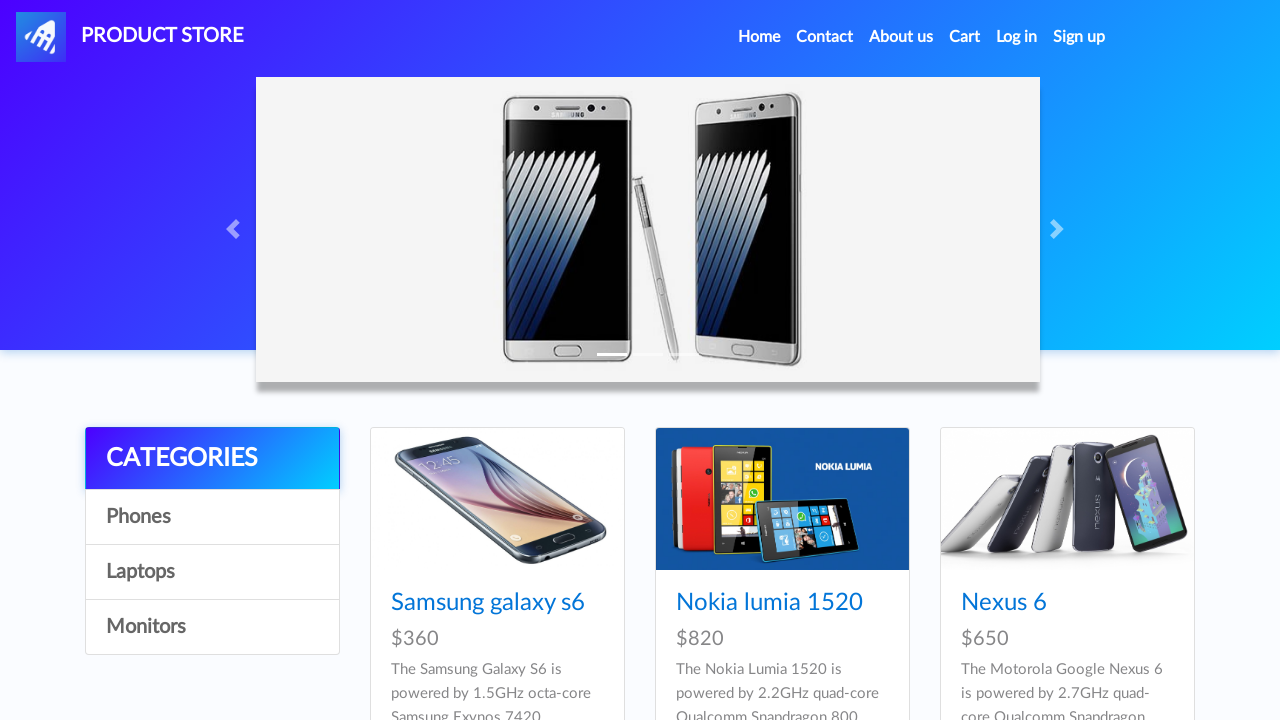

Clicked on Laptops category at (212, 572) on xpath=//a[@id='itemc' and text()='Laptops']
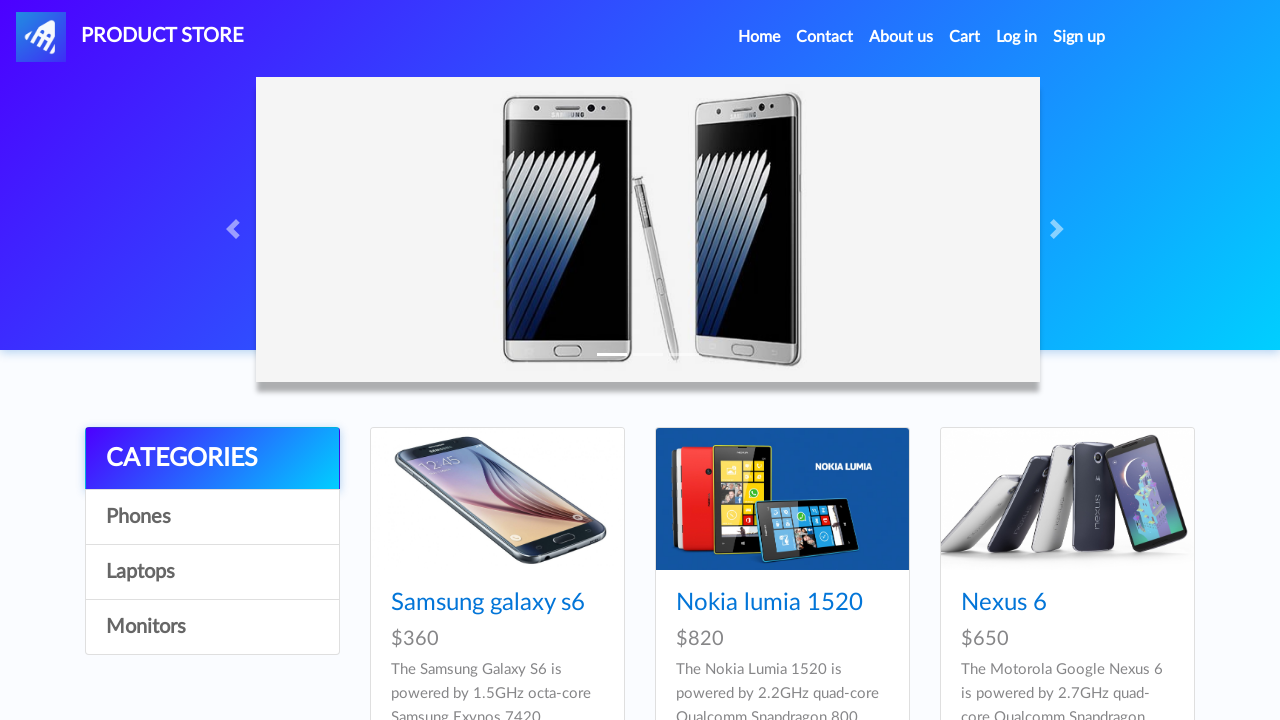

Sony vaio i5 product is displayed in Laptops category
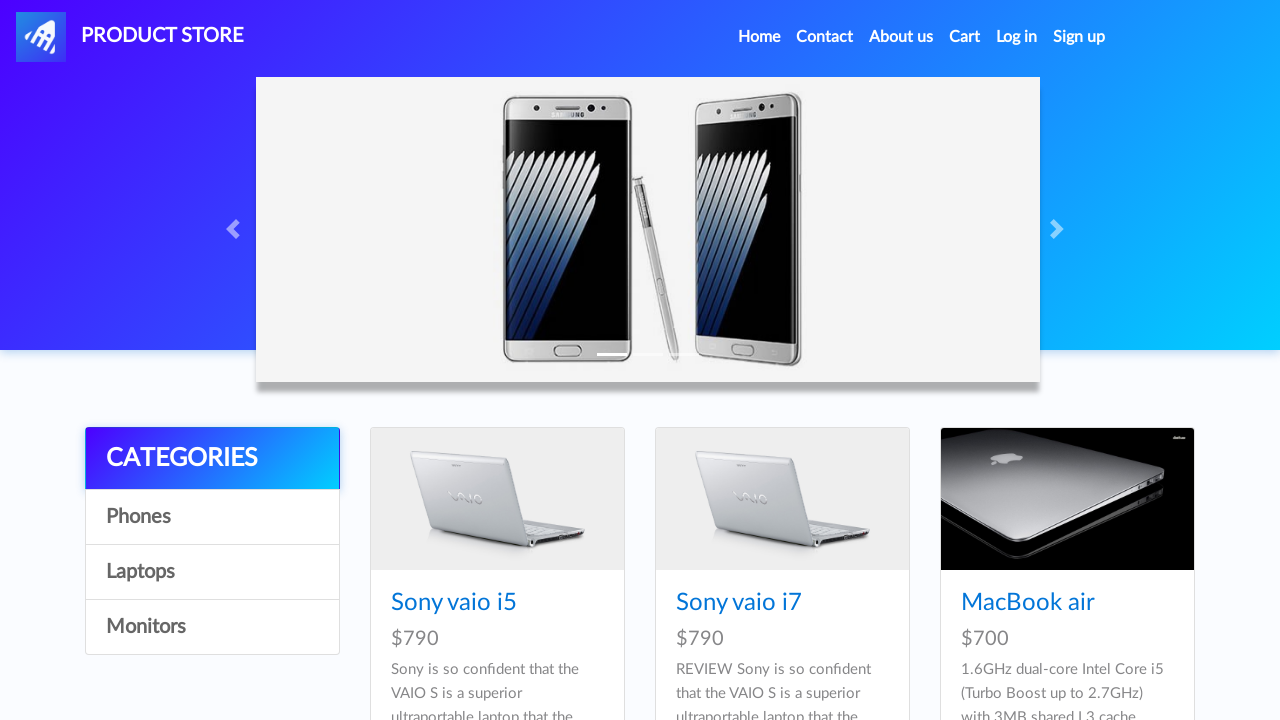

Clicked on Monitors category at (212, 627) on xpath=//a[@id='itemc' and text()='Monitors']
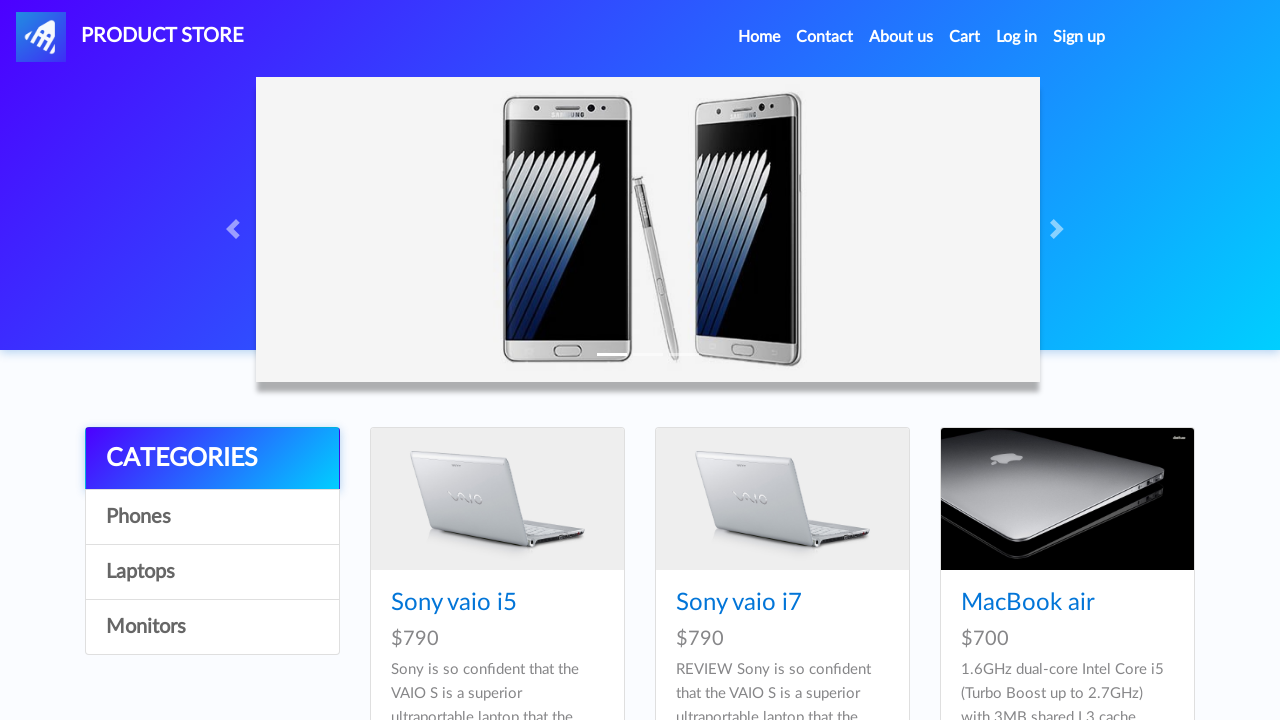

Apple monitor 24 product is displayed in Monitors category
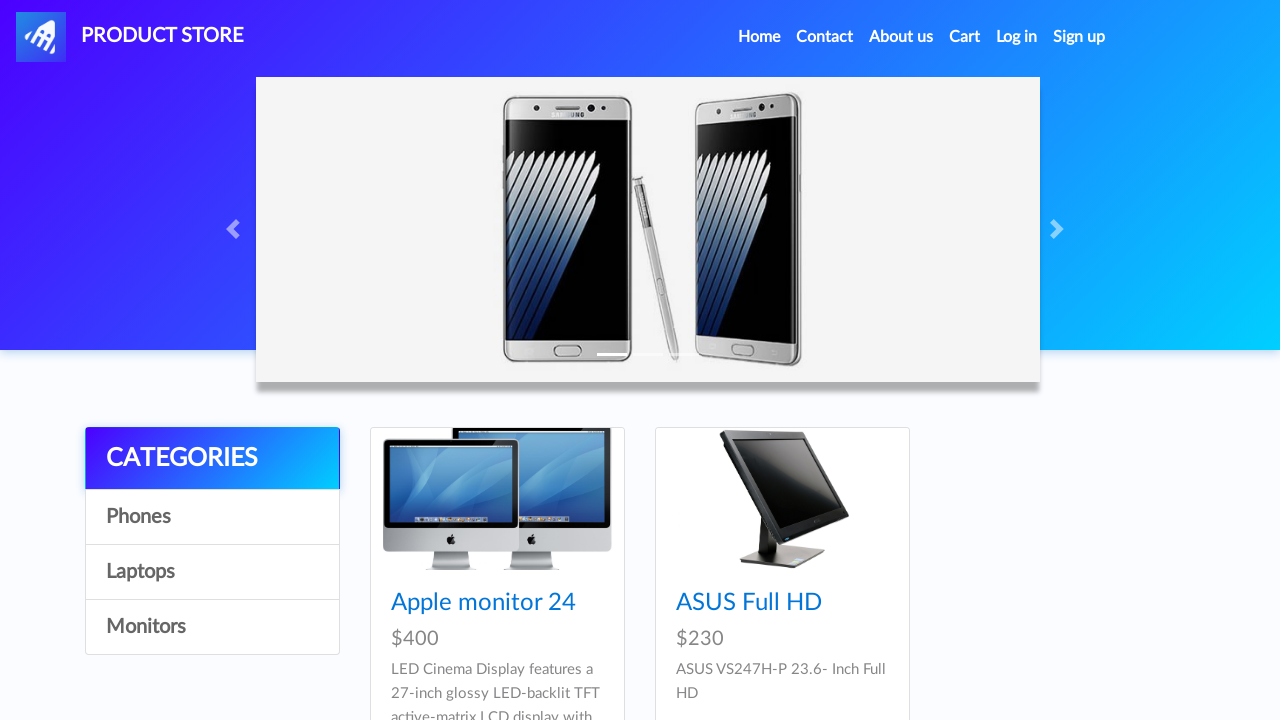

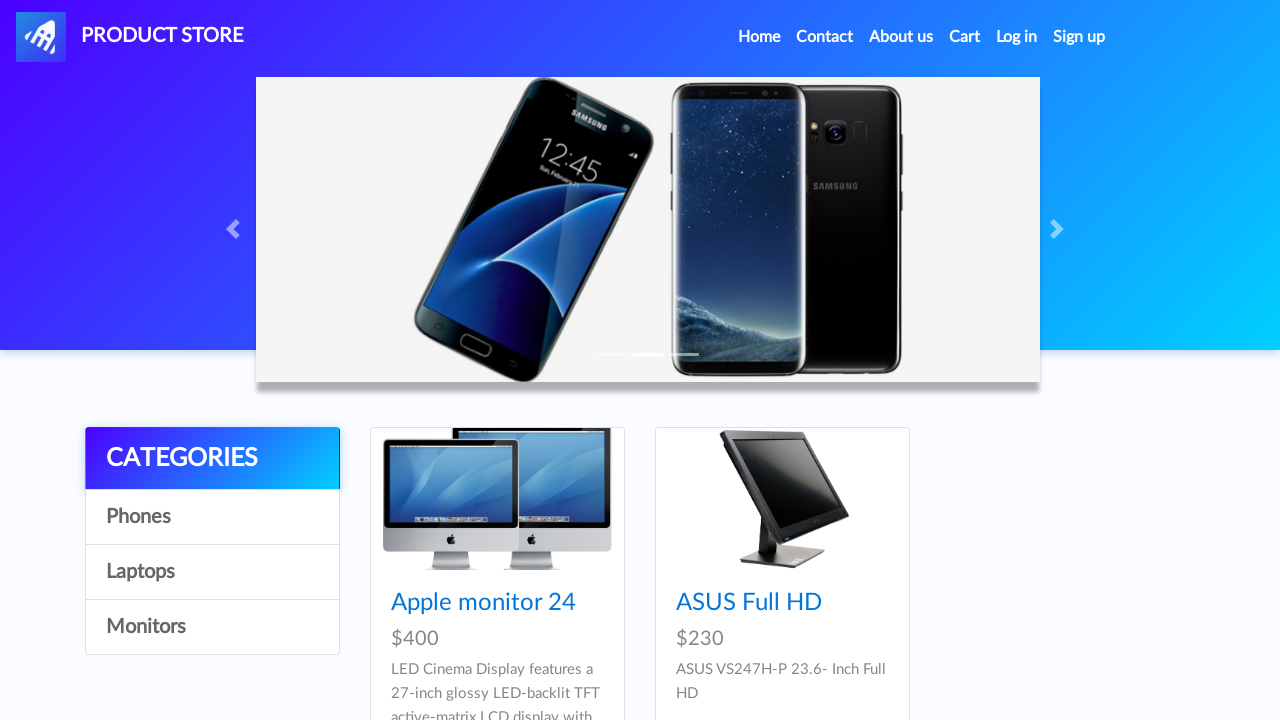